Tests the head-to-head comparison feature on Ultimate Tennis Statistics by entering two player names, selecting them from autocomplete suggestions, and verifying the comparison results load.

Starting URL: https://www.ultimatetennisstatistics.com/headToHead

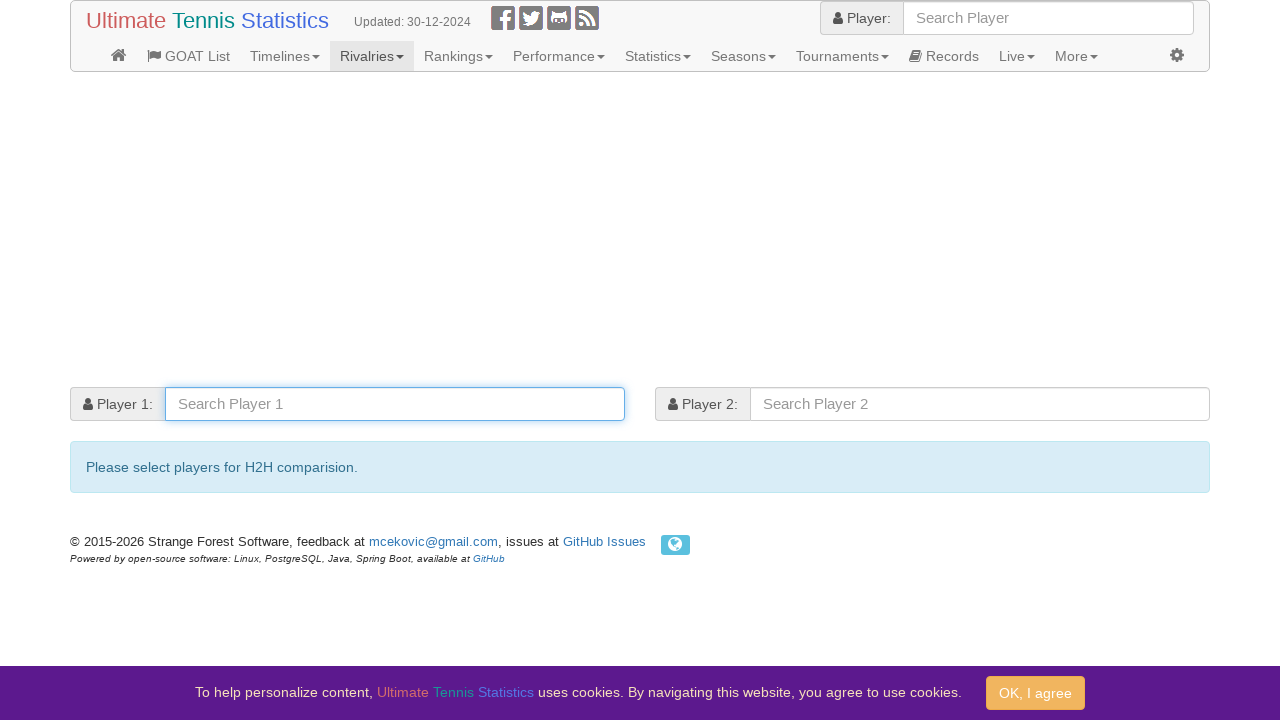

Filled player 1 field with 'Roger Federer' on #player1
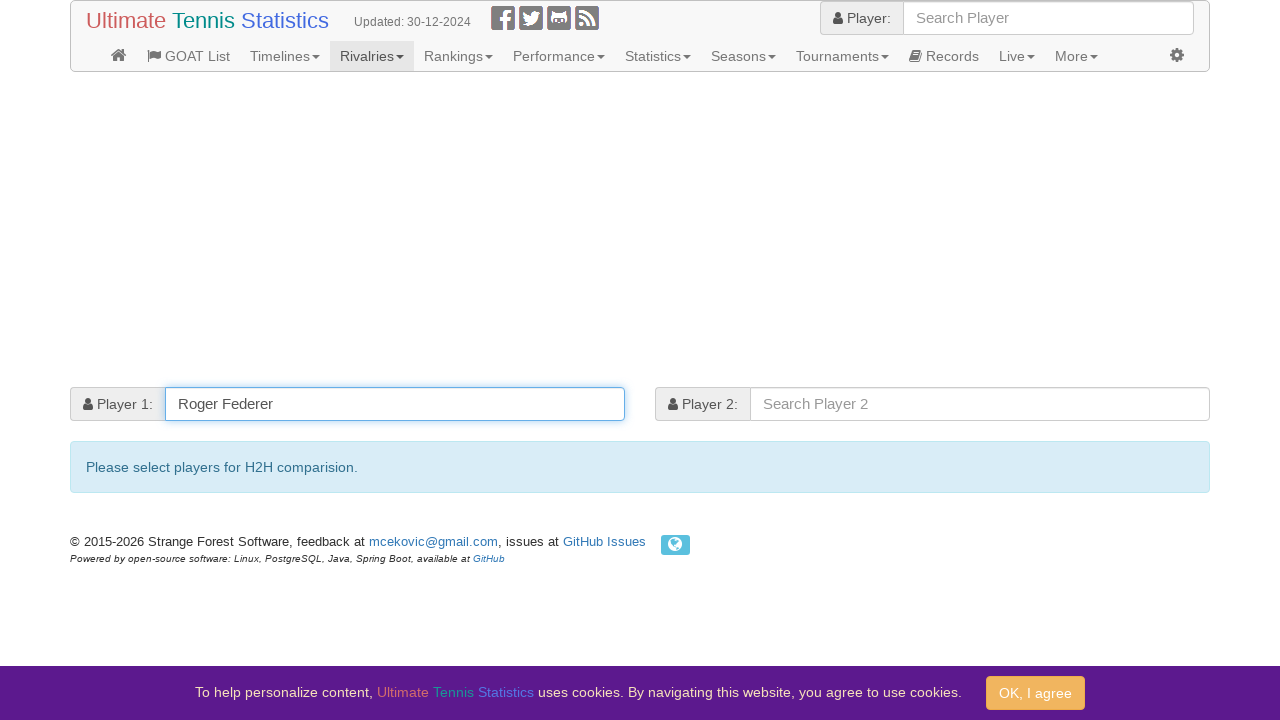

Autocomplete suggestions appeared for player 1
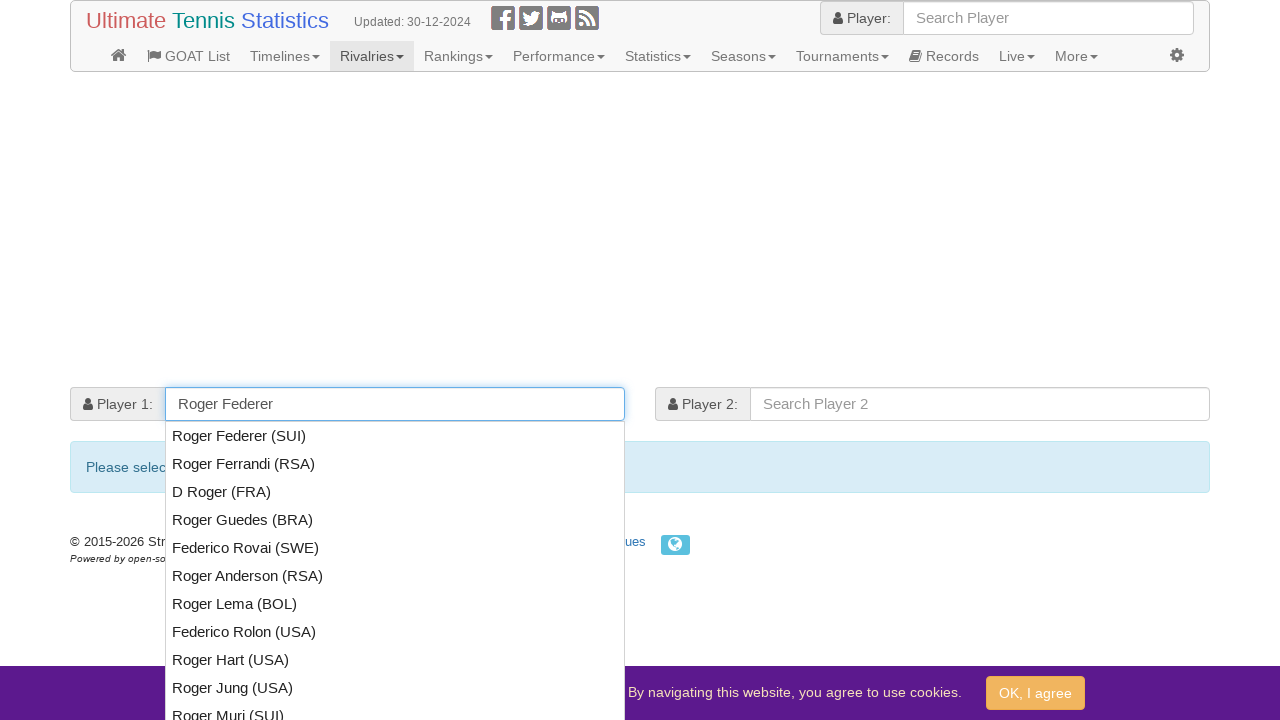

Selected first autocomplete suggestion for player 1 at (395, 436) on .ui-menu-item-wrapper
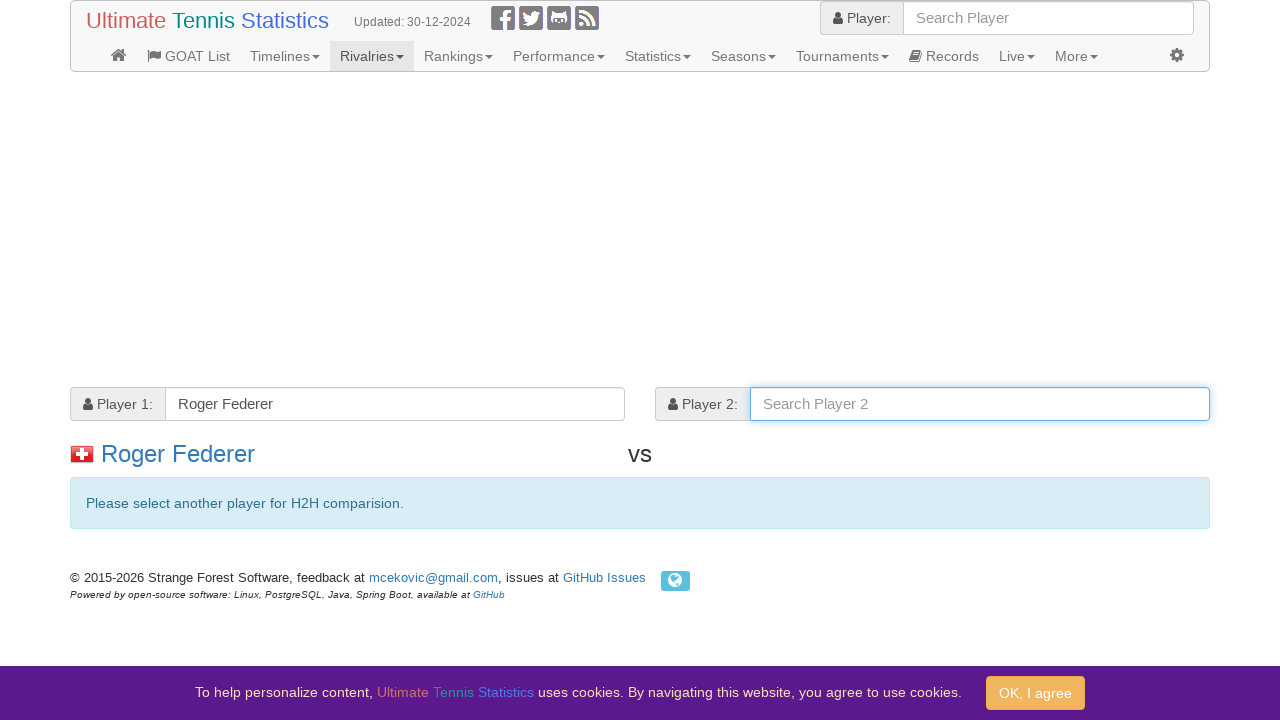

Filled player 2 field with 'Rafael Nadal' on #player2
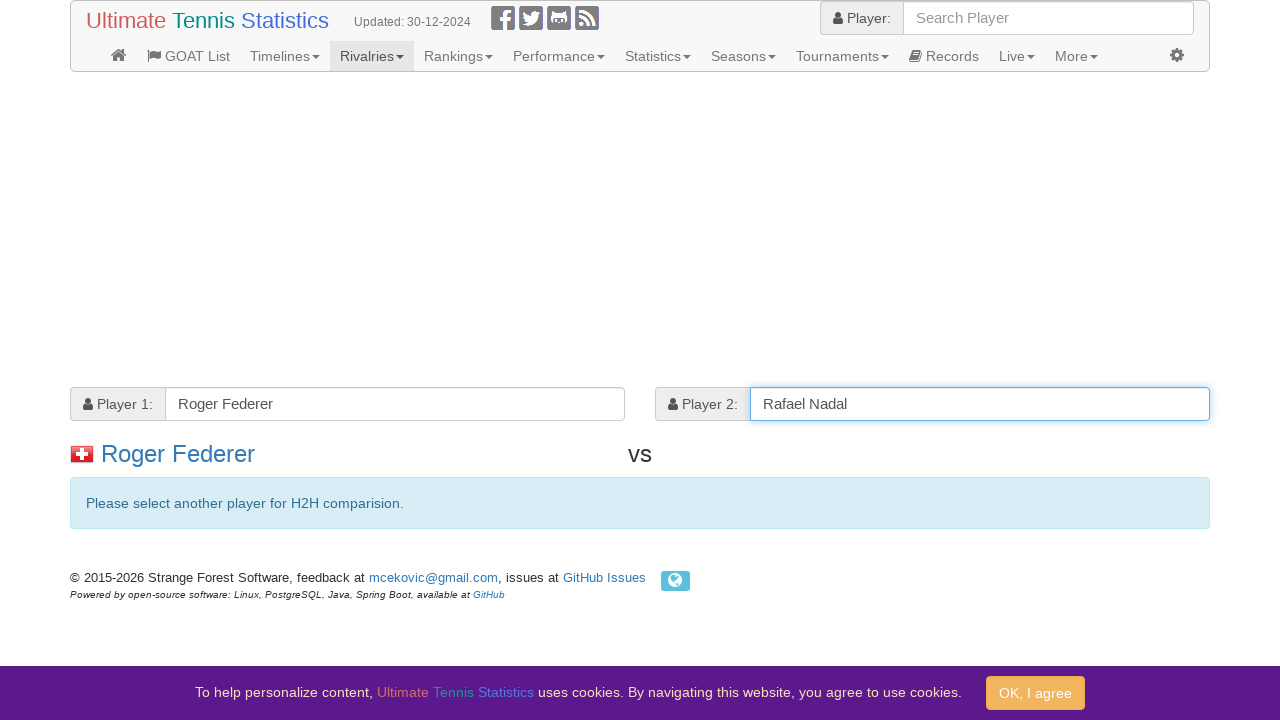

Autocomplete suggestions appeared for player 2
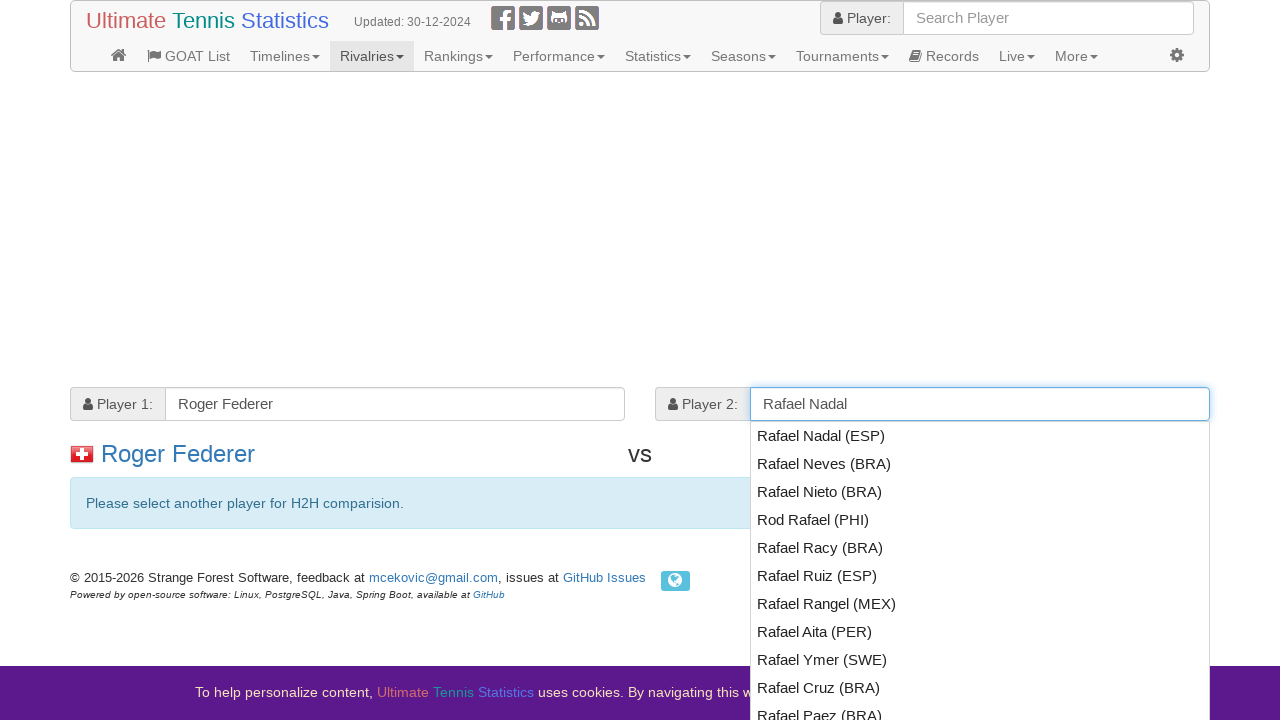

Selected first autocomplete suggestion for player 2 at (980, 436) on .ui-menu-item-wrapper
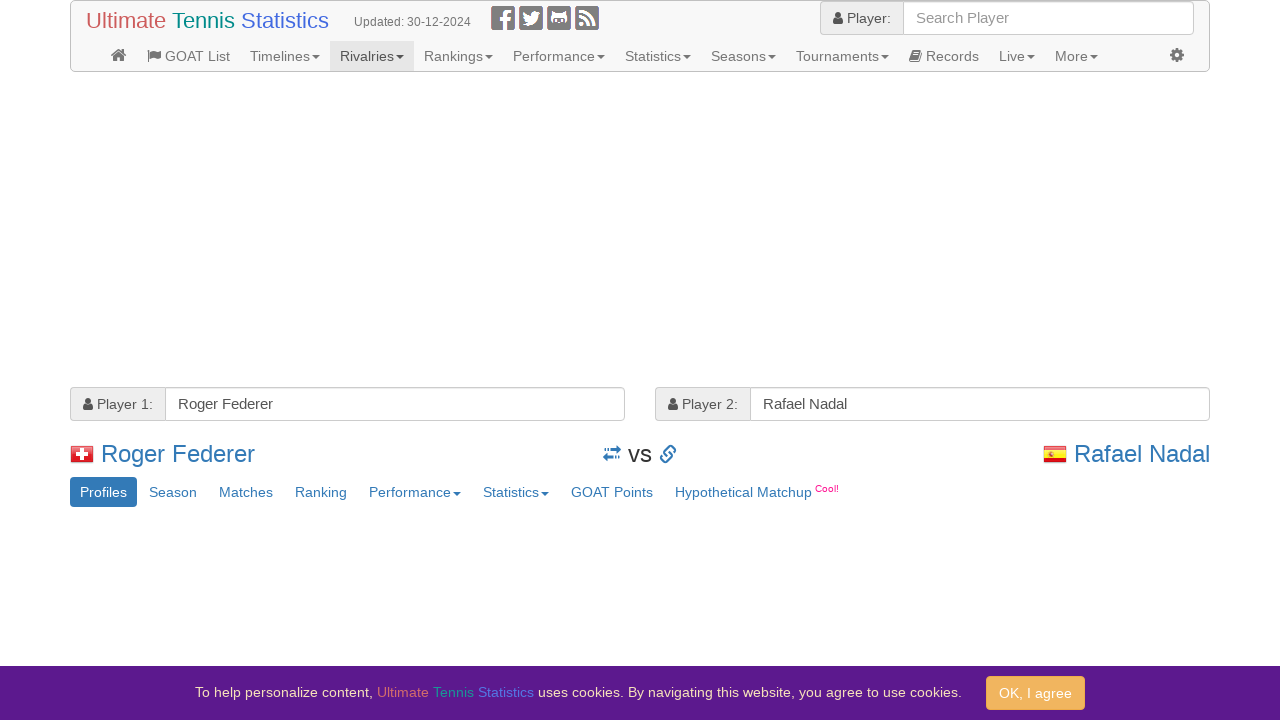

Head-to-head comparison stats loaded
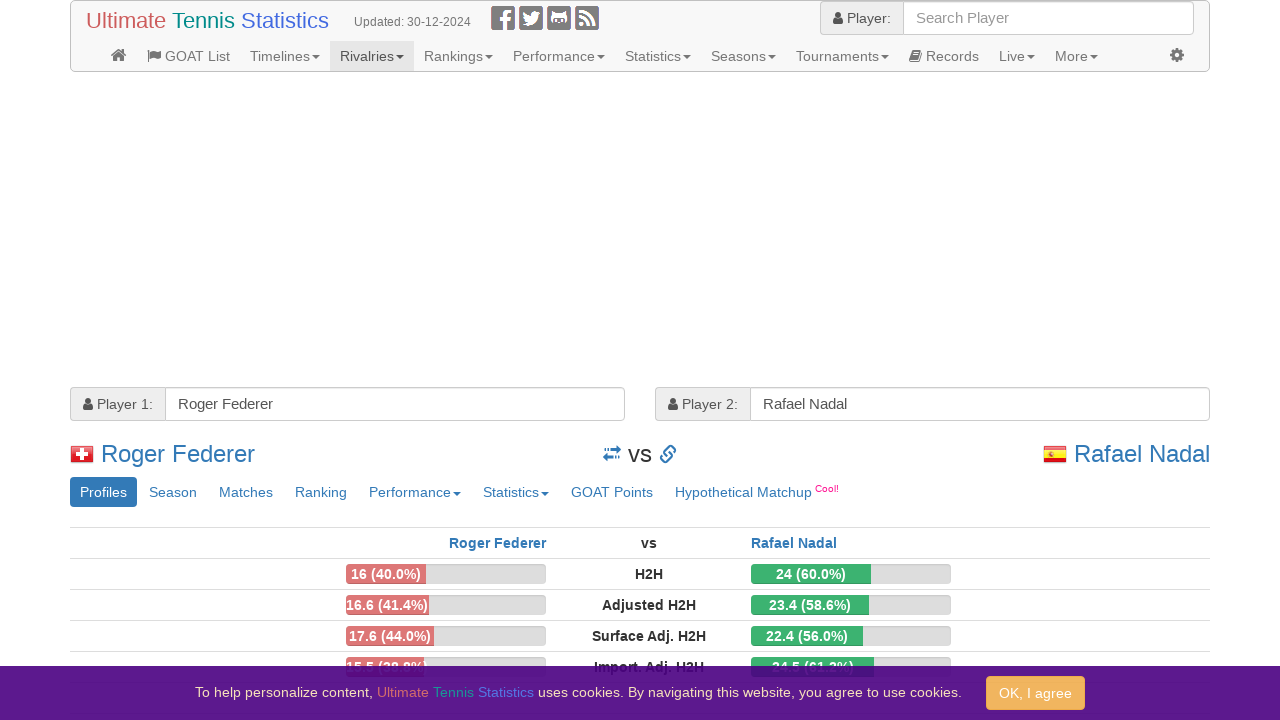

Comparison characteristic rows are displayed
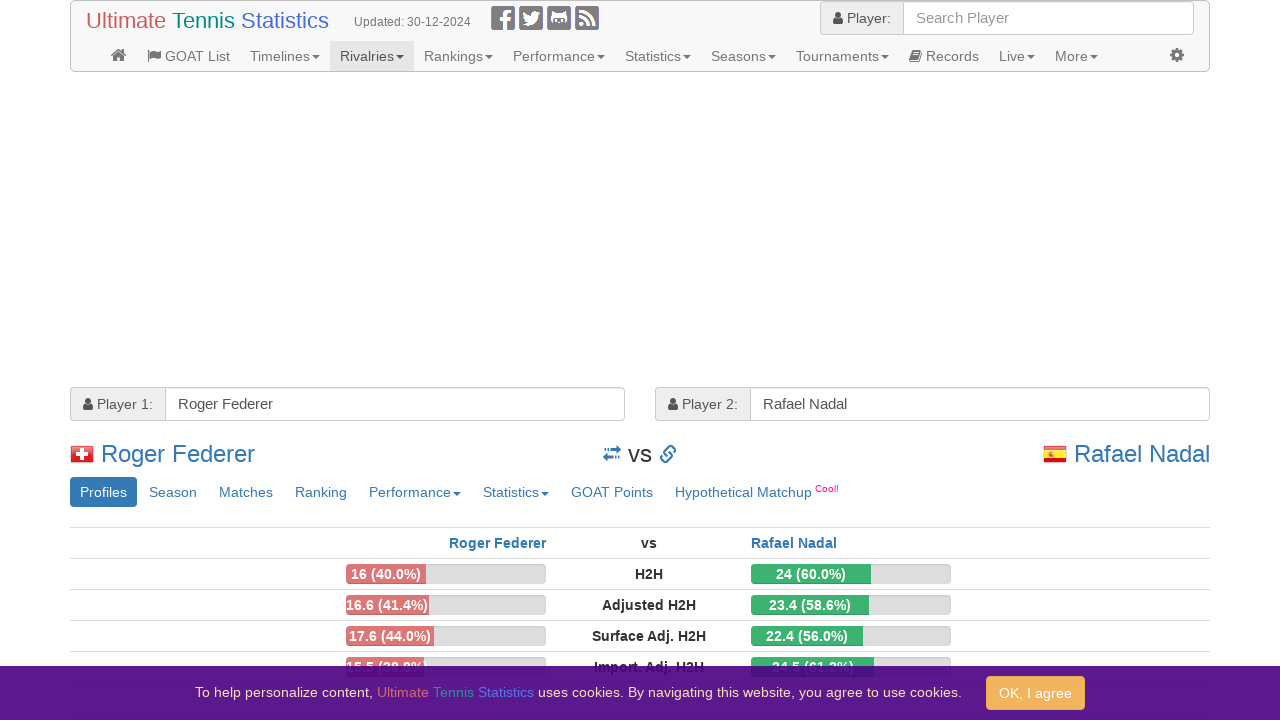

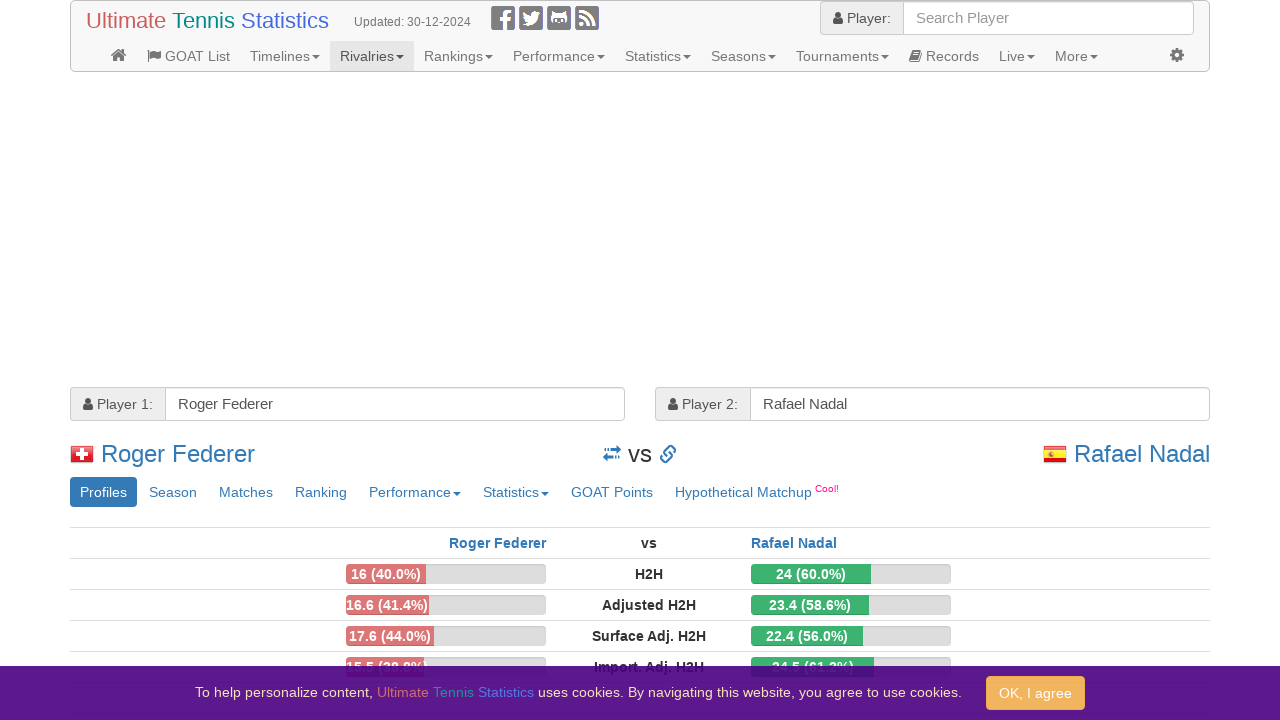